Tests radio button and checkbox selection states by clicking them and verifying they are selected

Starting URL: https://automationfc.github.io/basic-form/index.html

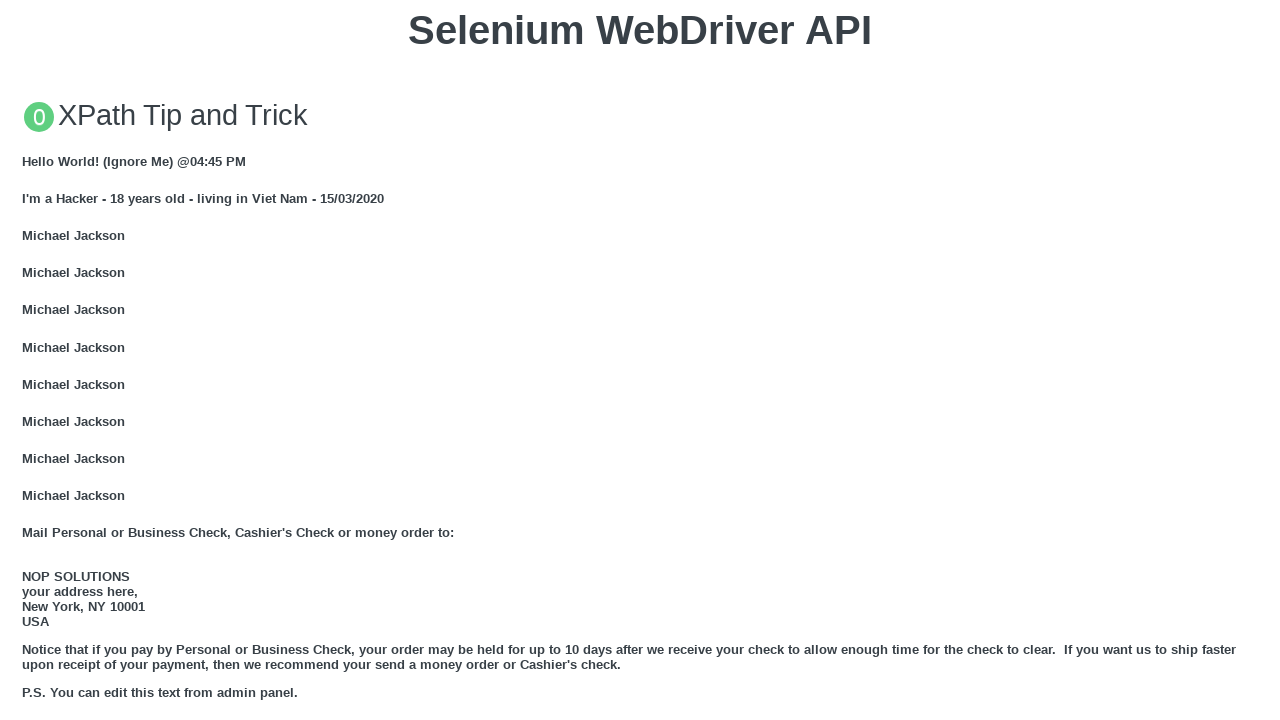

Verified that age radio button (under 18) is not initially selected
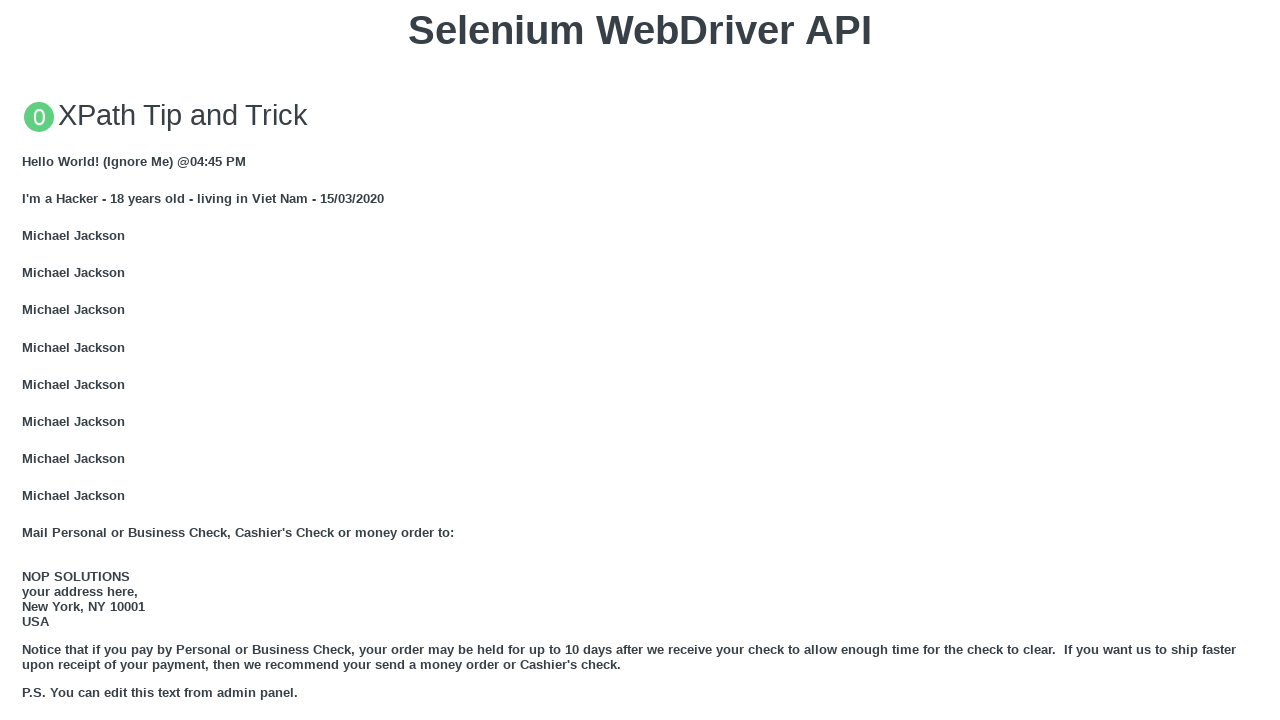

Verified that development checkbox is not initially selected
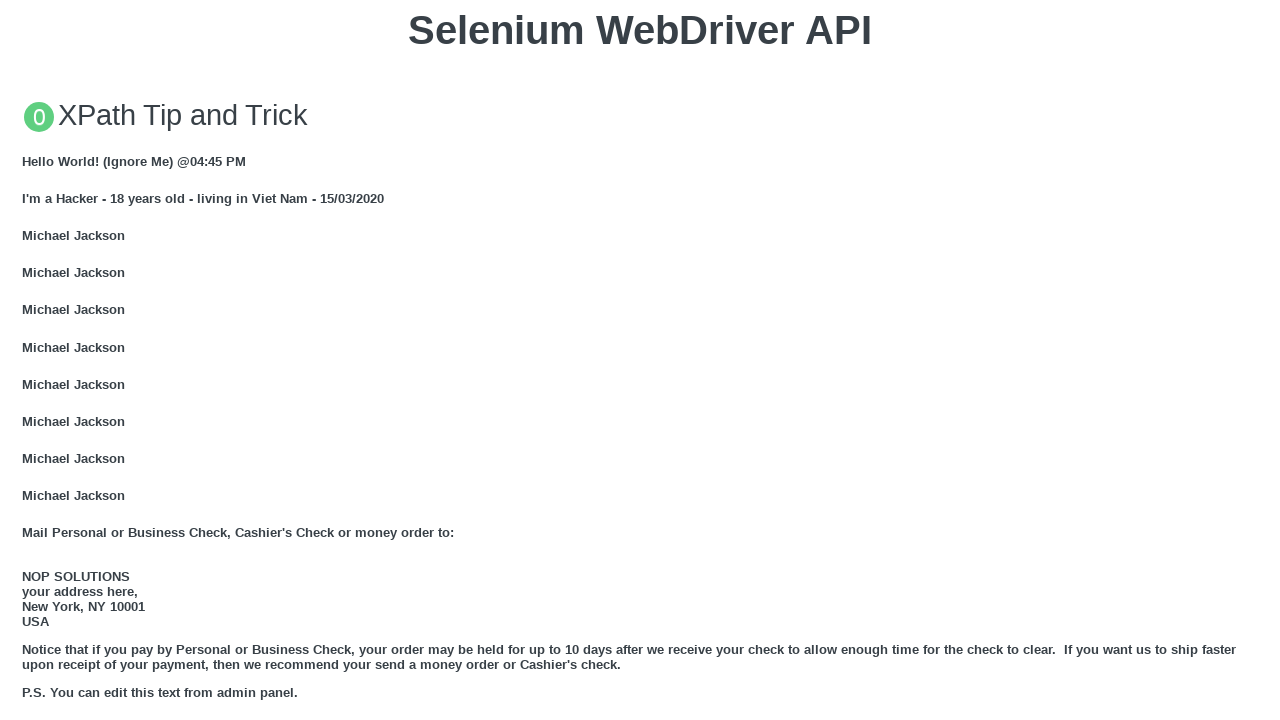

Clicked on age radio button (under 18) at (28, 360) on #under_18
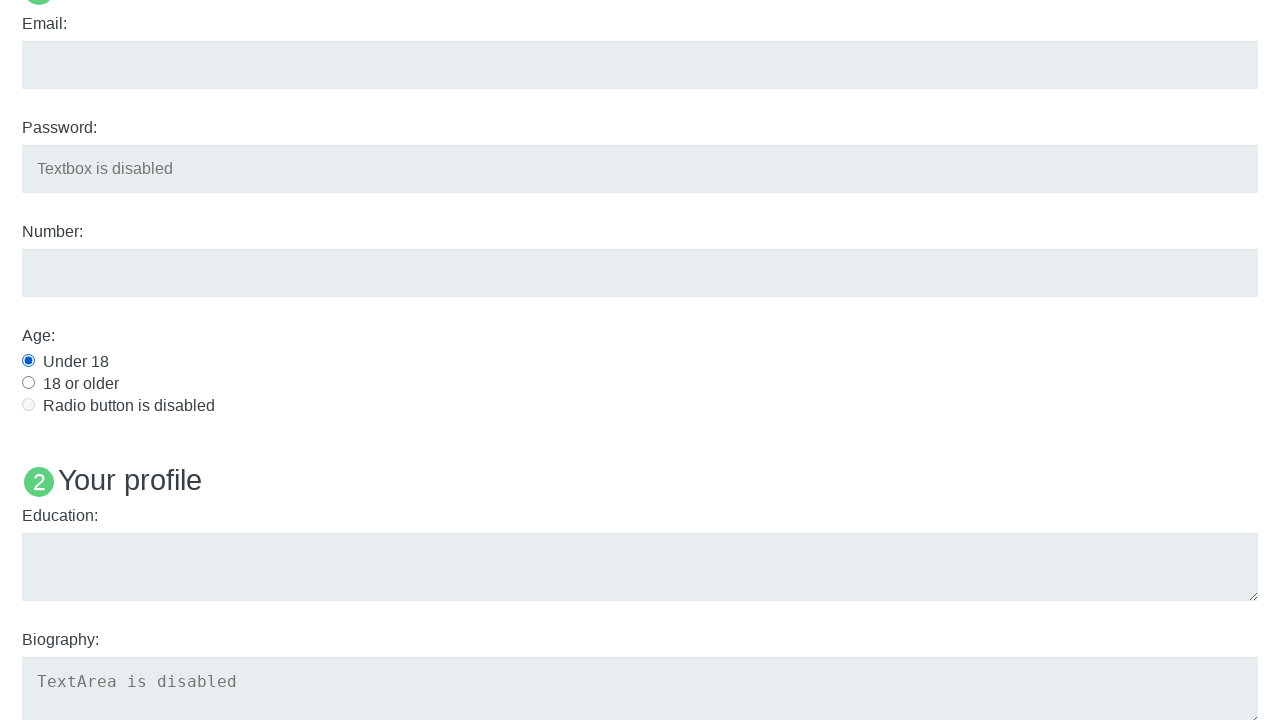

Clicked on development checkbox at (28, 361) on #development
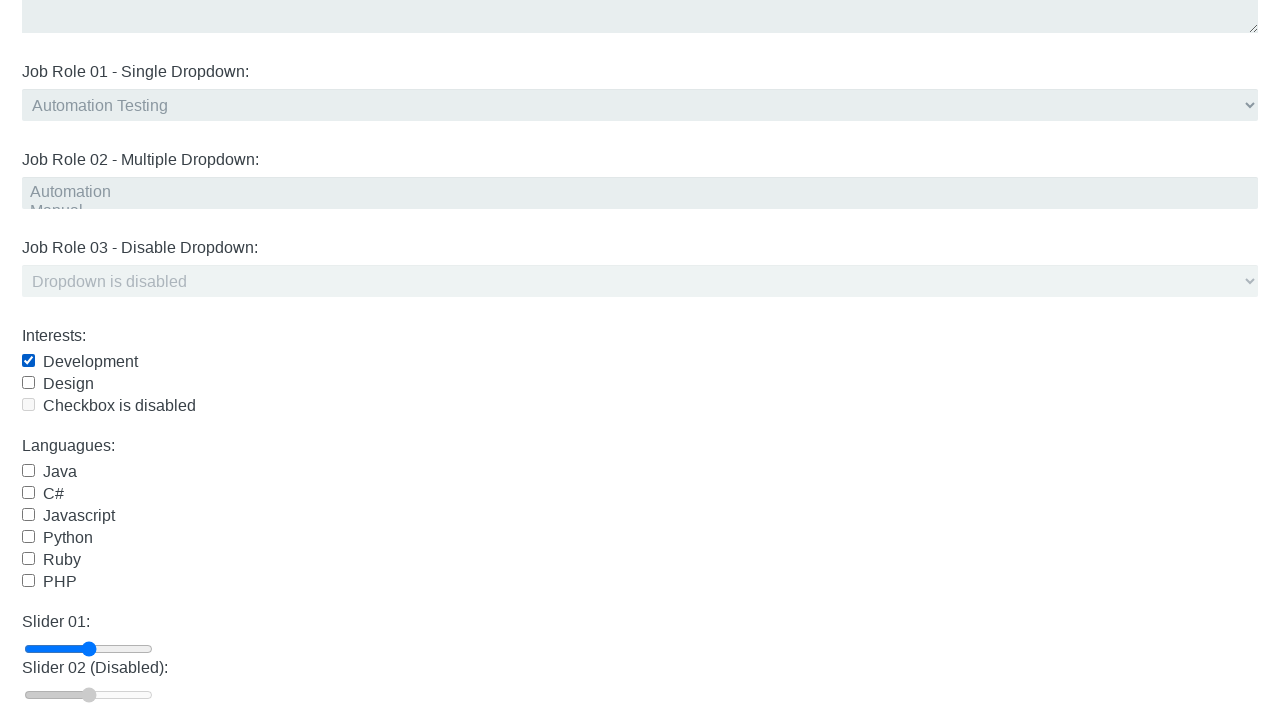

Verified that age radio button (under 18) is now selected
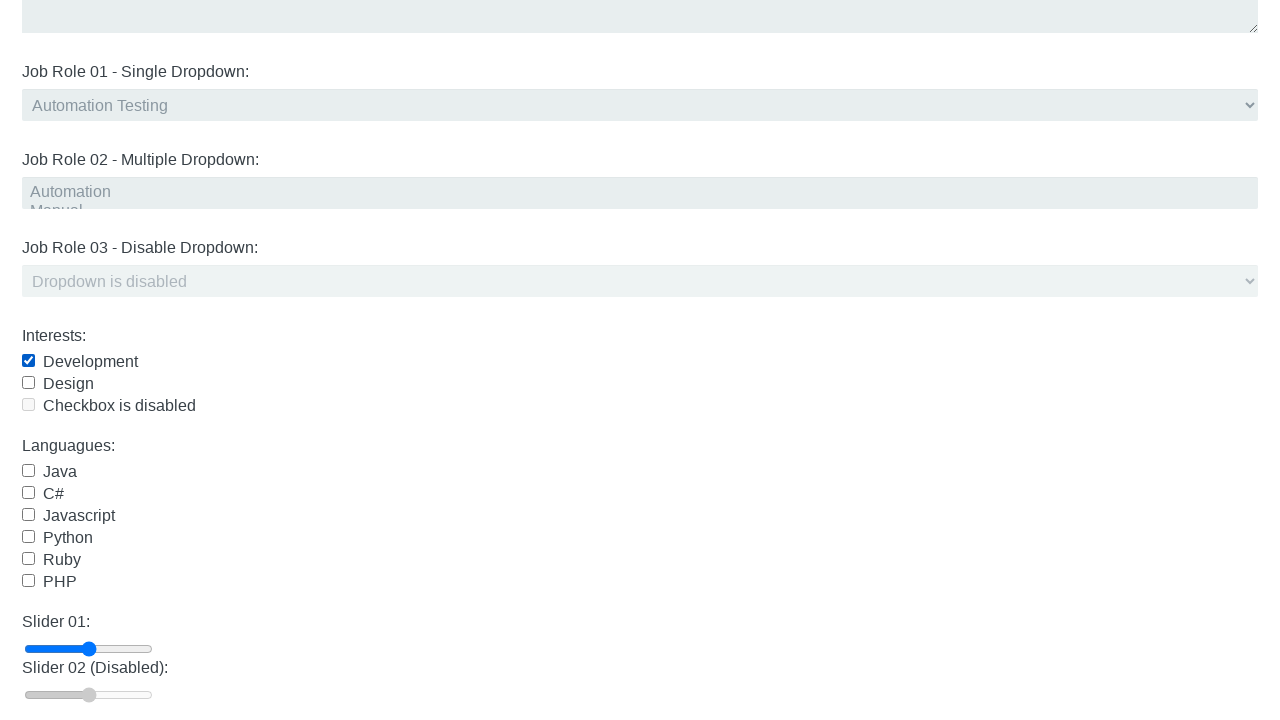

Verified that development checkbox is now selected
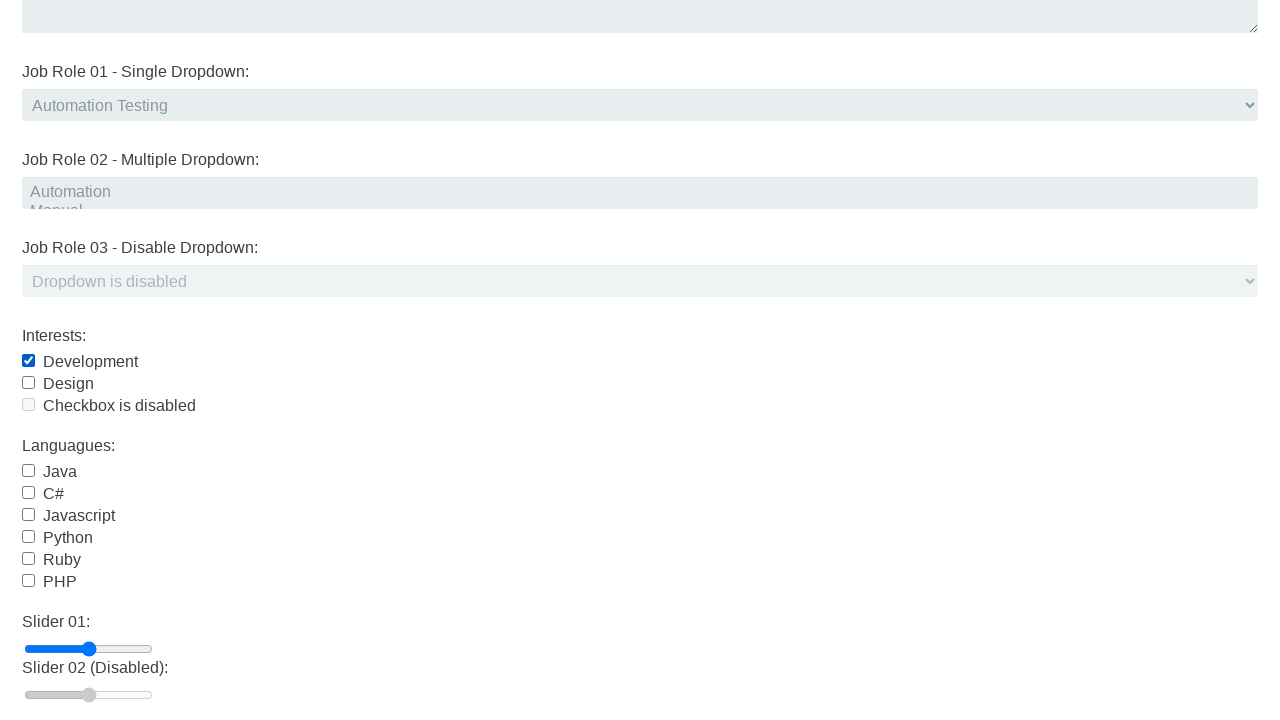

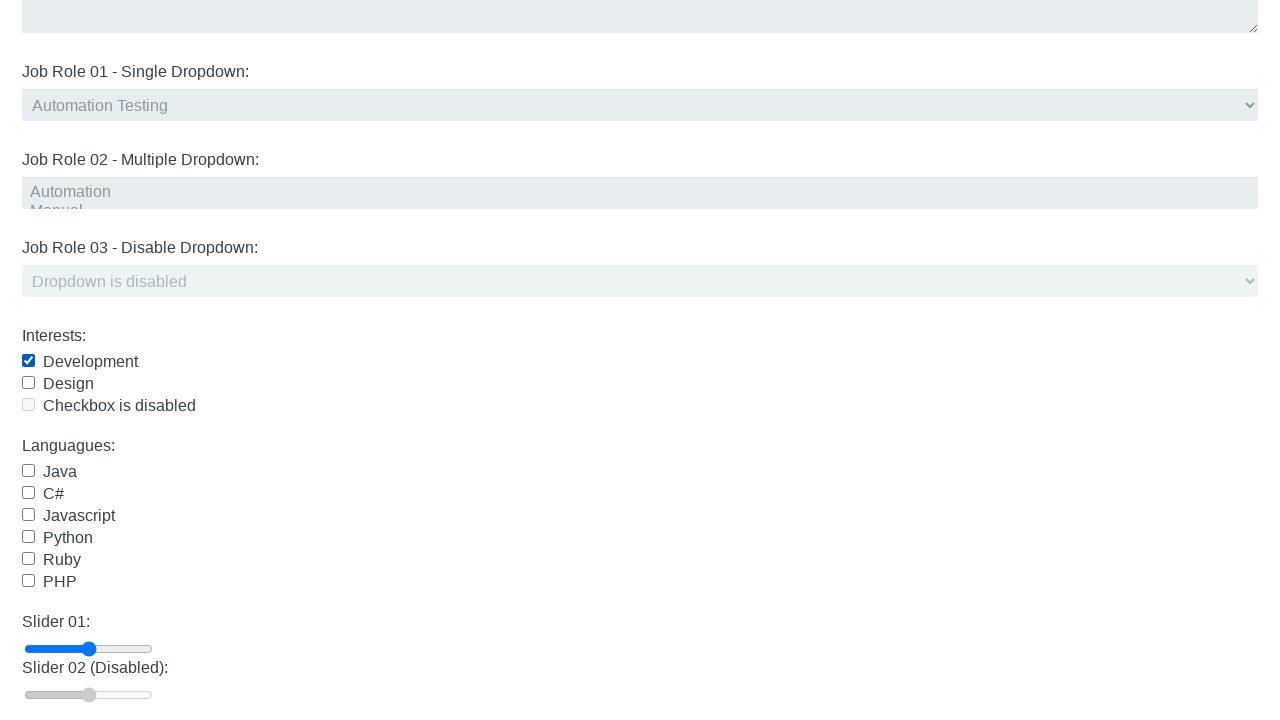